Tests radio button selection functionality by clicking on three different radio buttons on a form page, verifying each can be selected.

Starting URL: https://formy-project.herokuapp.com/radiobutton

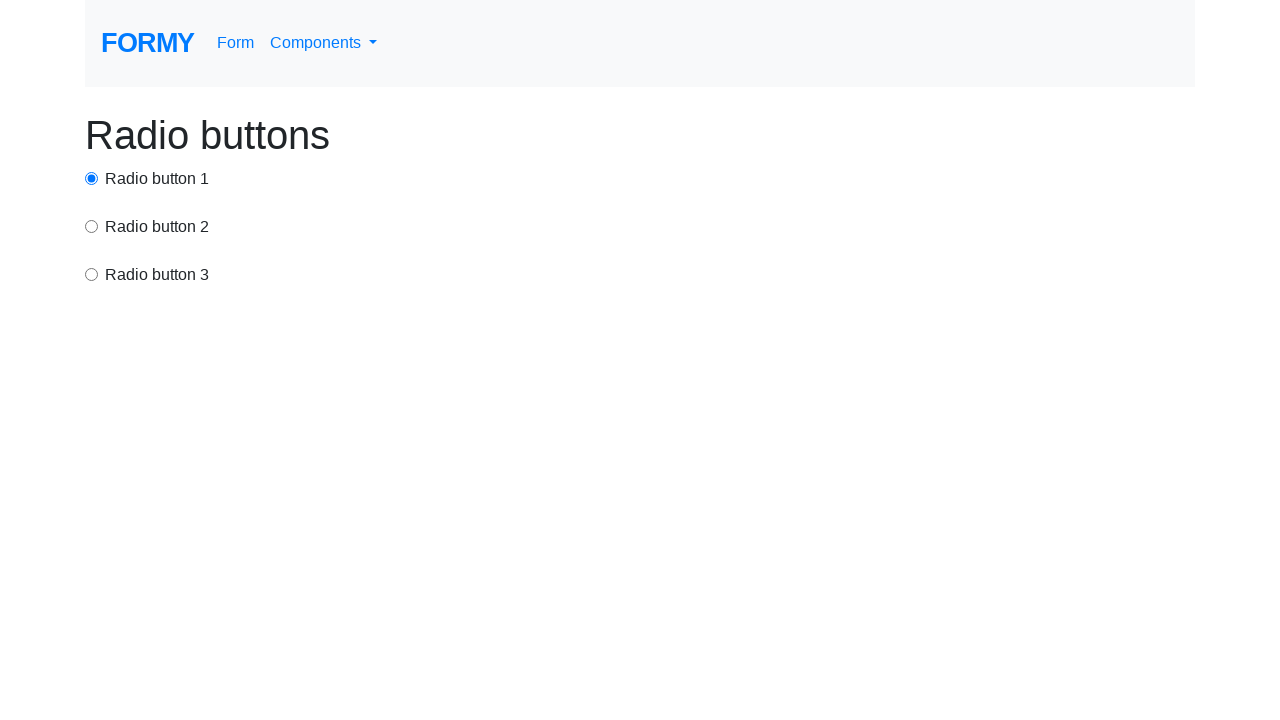

Waited for page logo to confirm radio button page is loaded
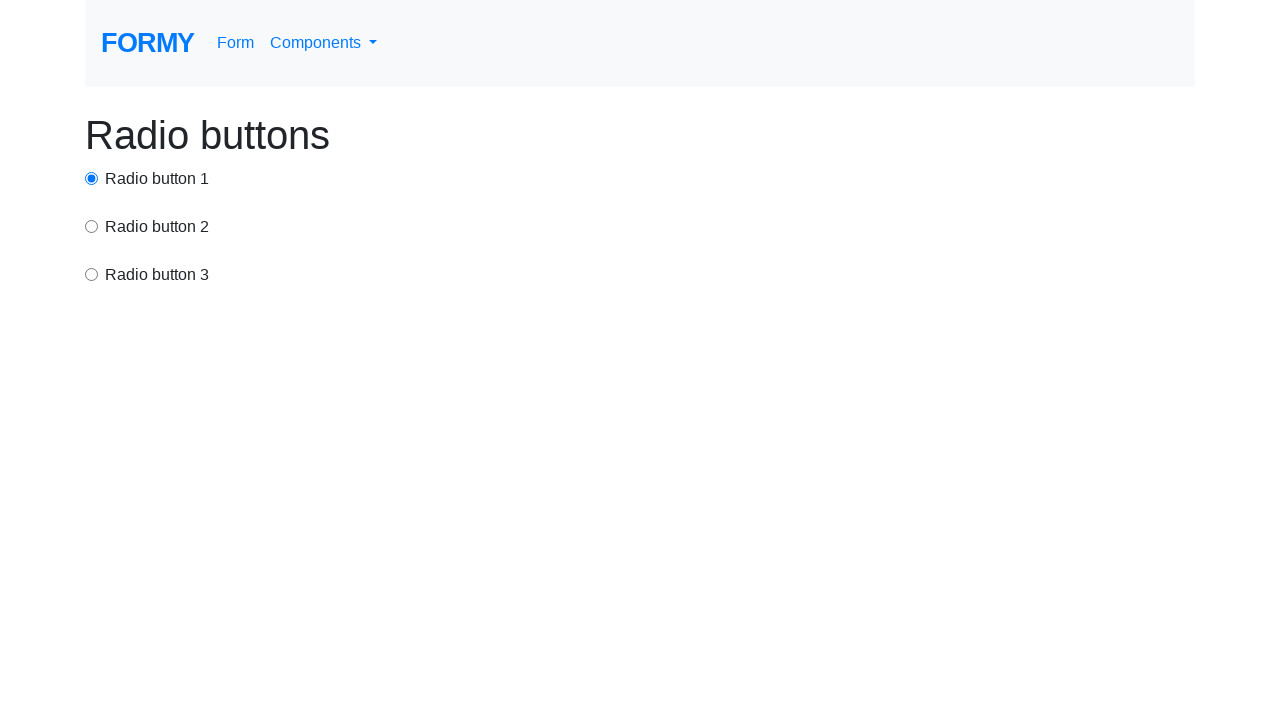

Clicked radio button 1 at (92, 178) on #radio-button-1
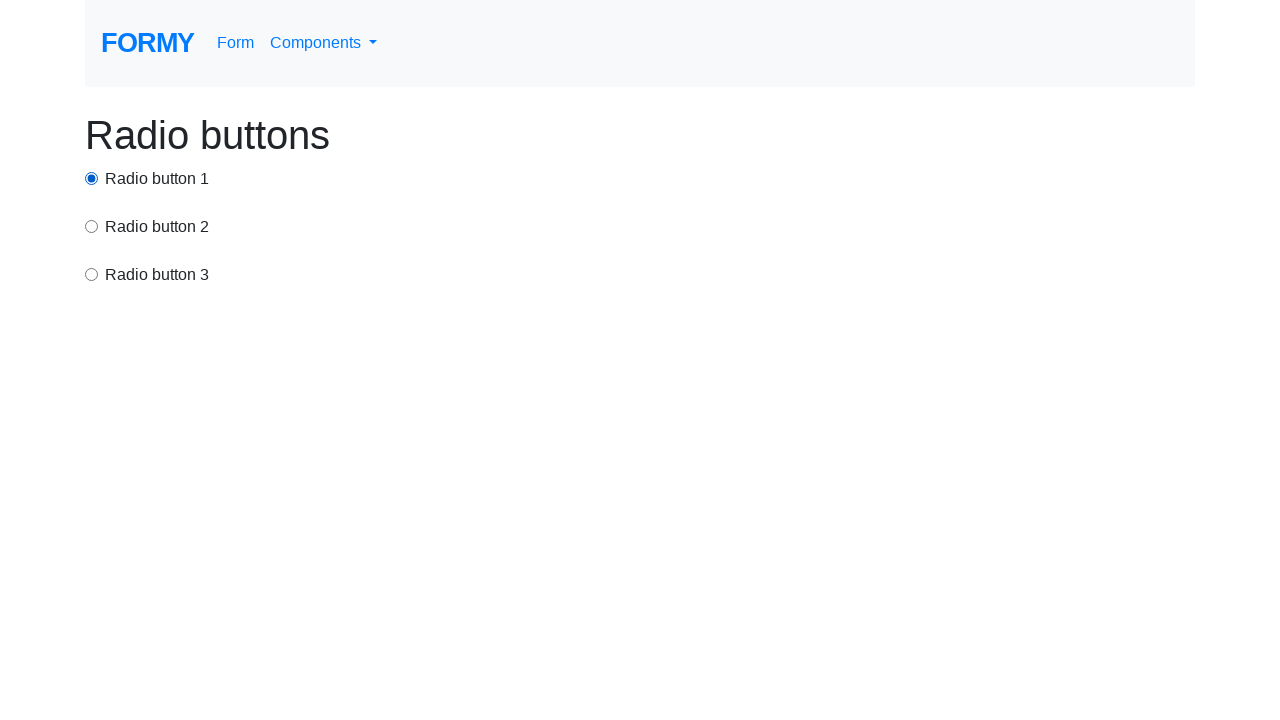

Clicked radio button 2 at (92, 226) on input[value='option2']
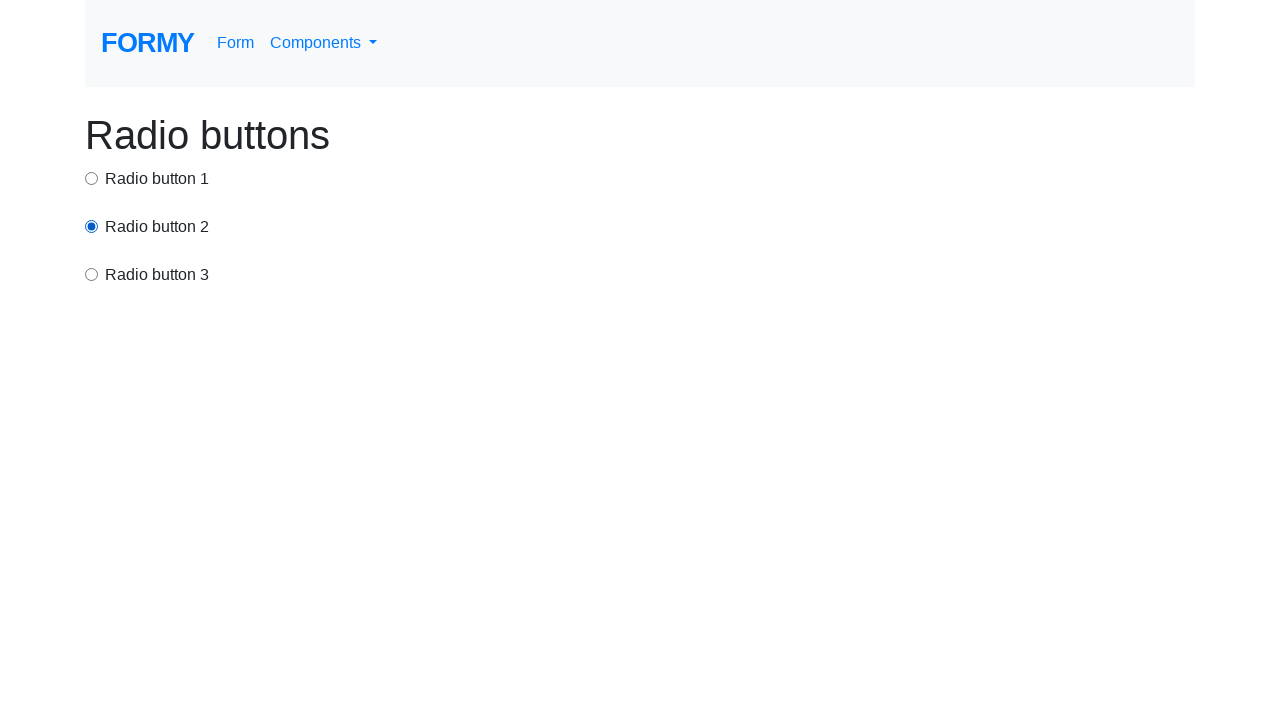

Clicked radio button 3 at (92, 274) on xpath=//div[3]/input
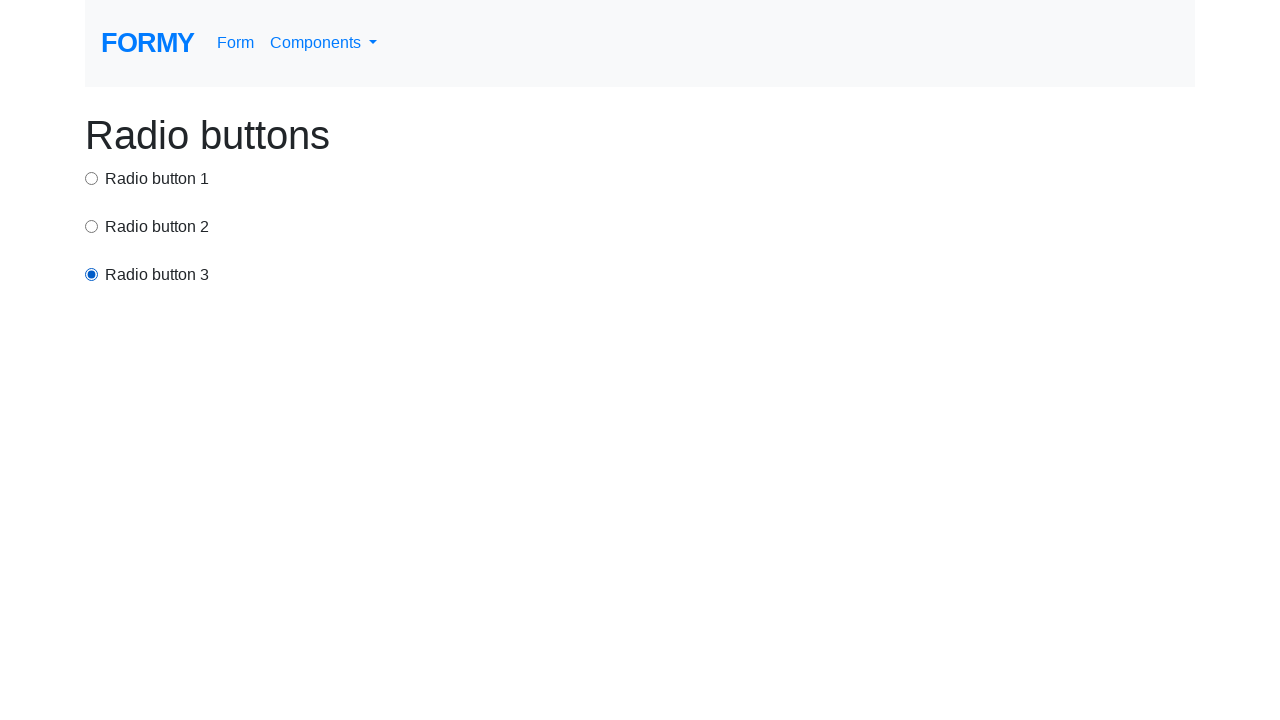

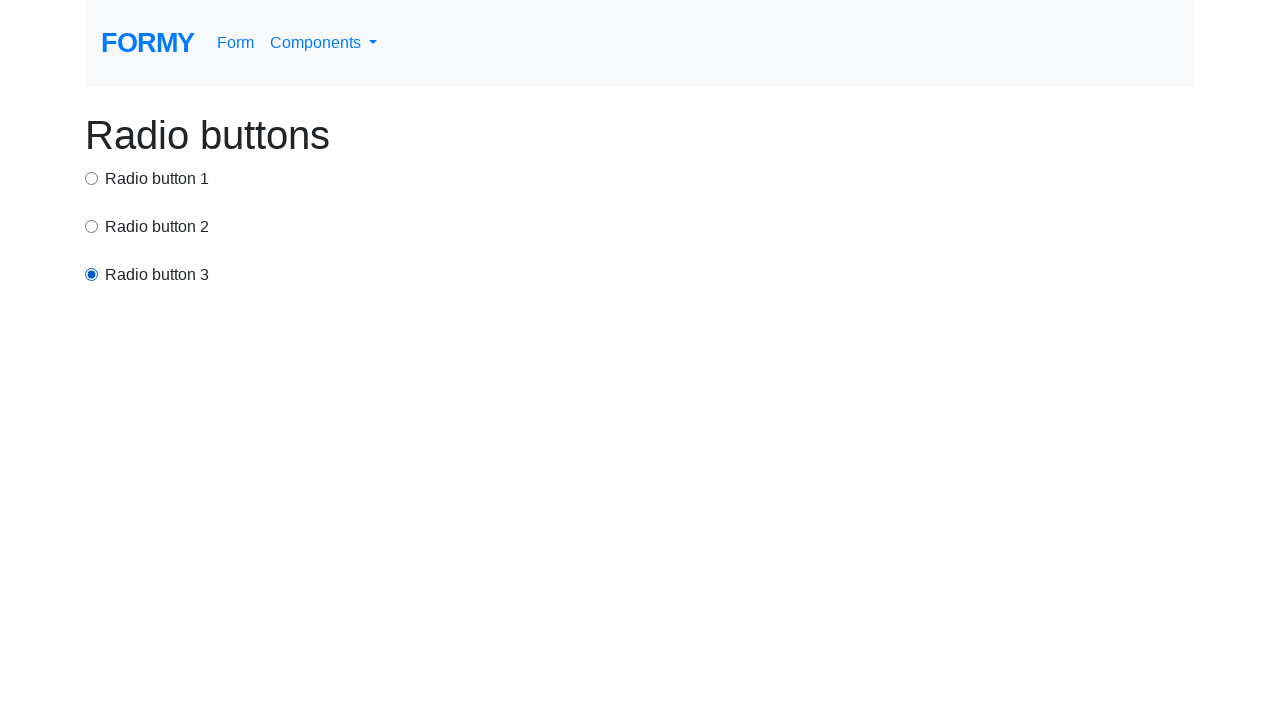